Navigates to languages starting with M and verifies MySQL is the last language listed

Starting URL: http://www.99-bottles-of-beer.net/

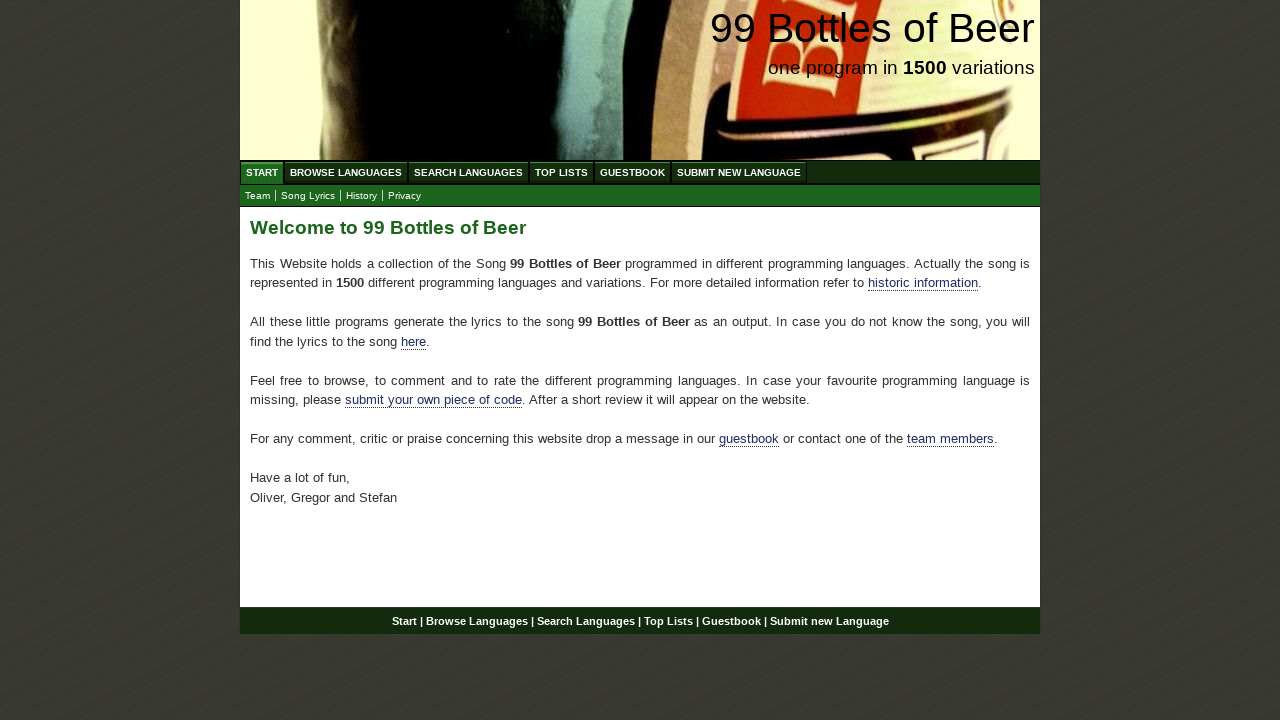

Clicked Browse Languages menu link at (346, 172) on #menu li a[href='/abc.html']
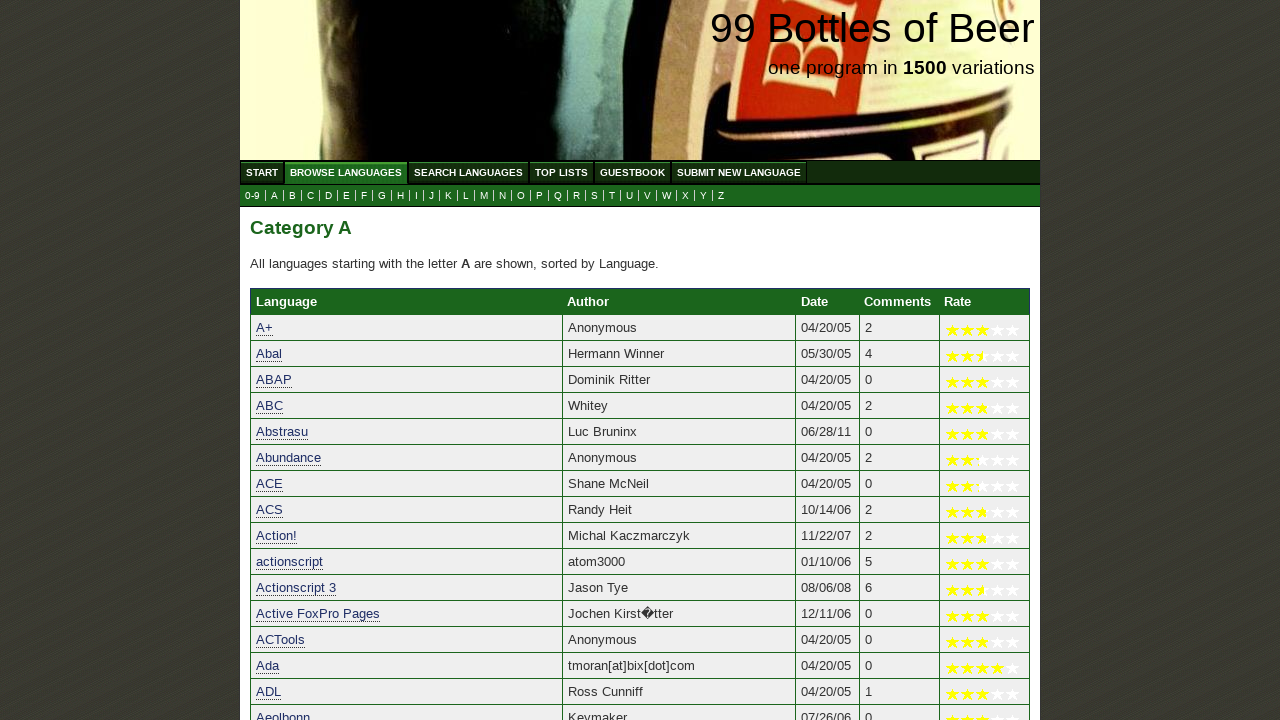

Clicked M link to navigate to languages starting with M at (484, 196) on a[href='m.html']
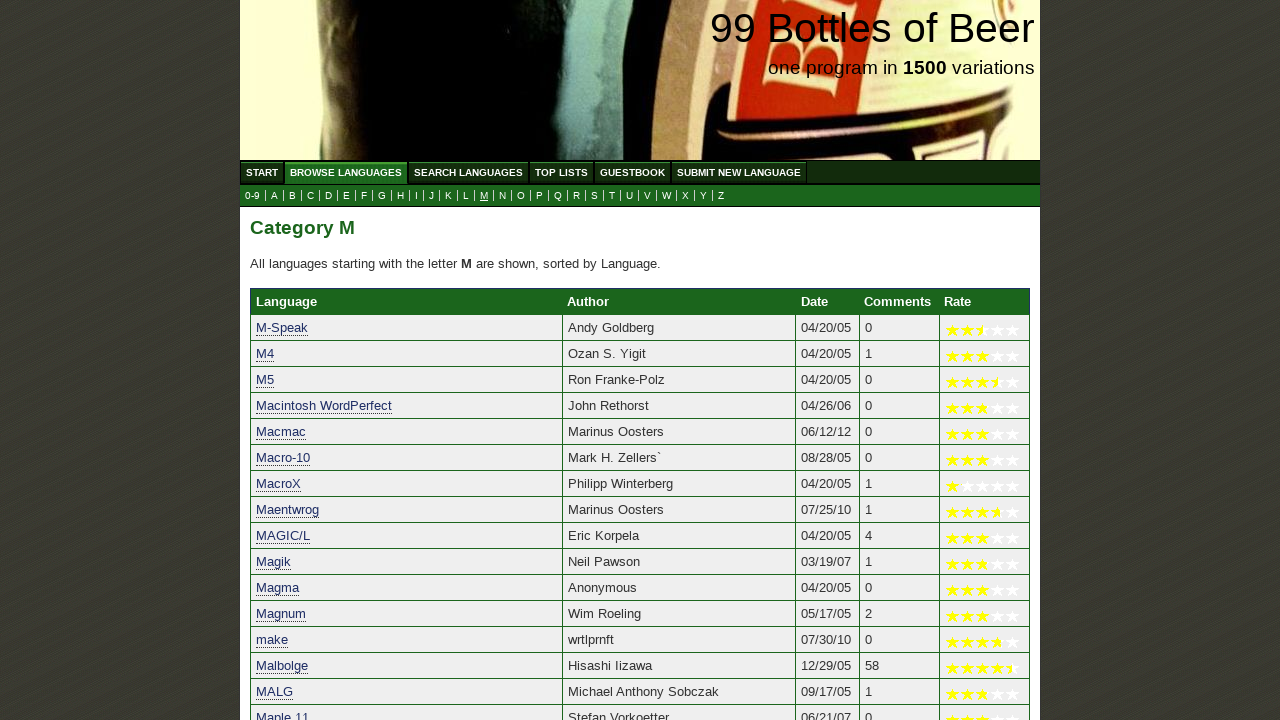

Verified MySQL is the last language listed in the table
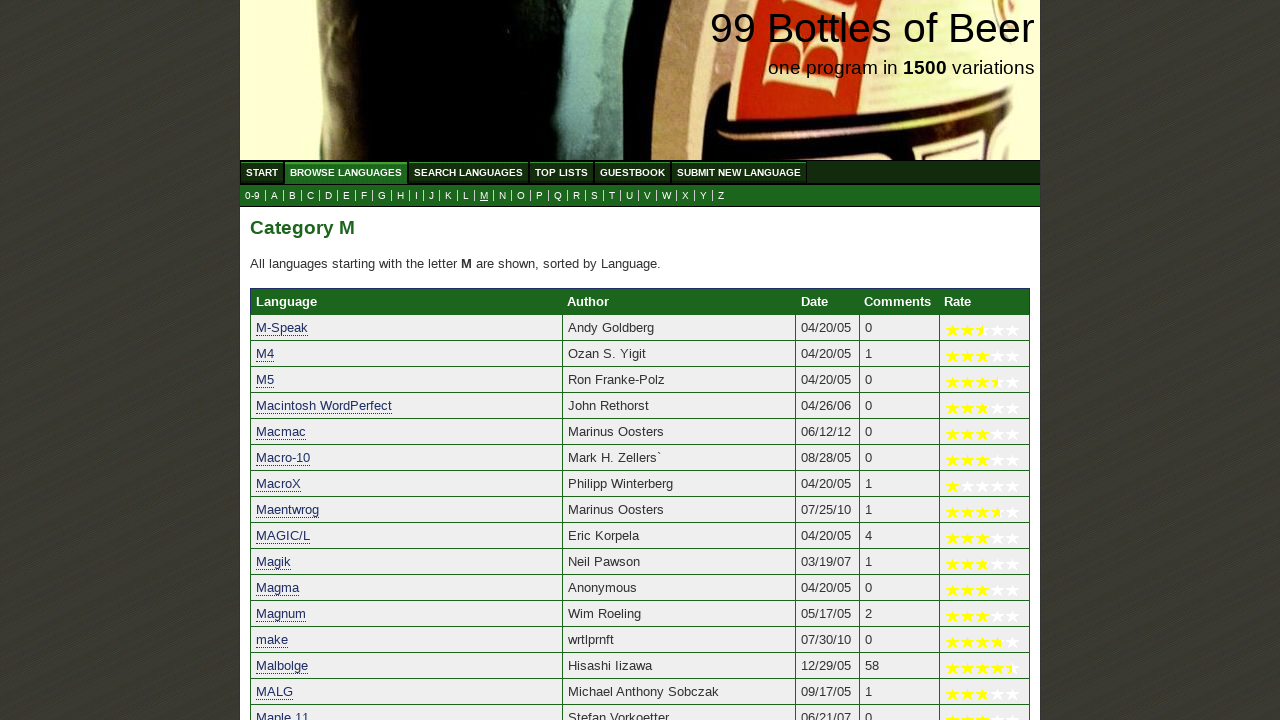

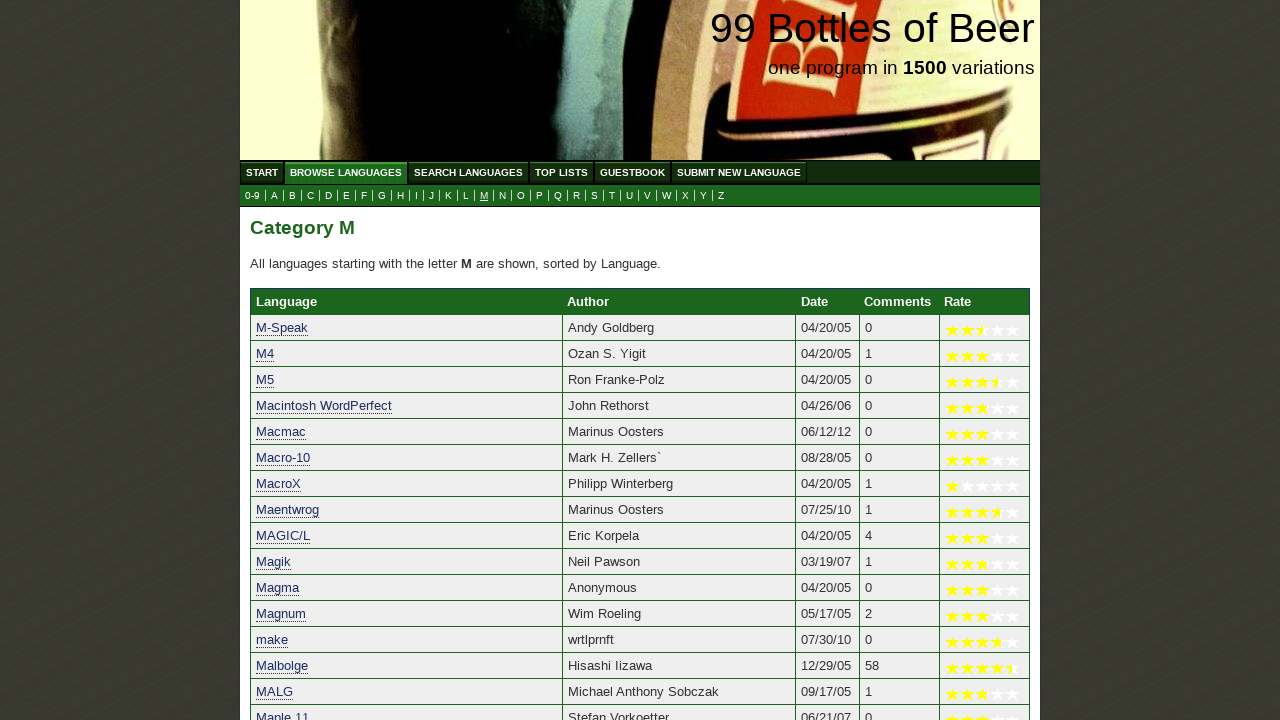